Tests filling a text input field using JavaScript execution instead of the standard sendKeys method

Starting URL: https://demoqa.com/text-box

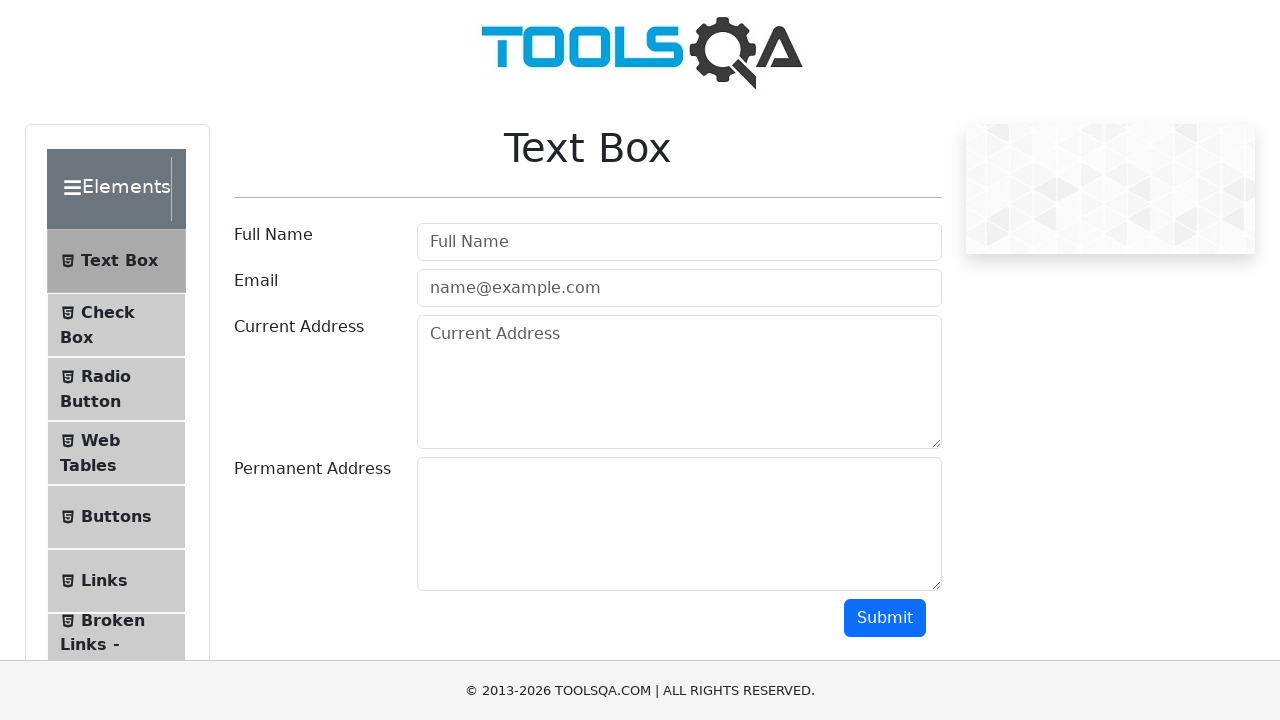

Filled username field with 'jsvalue' using JavaScript execution
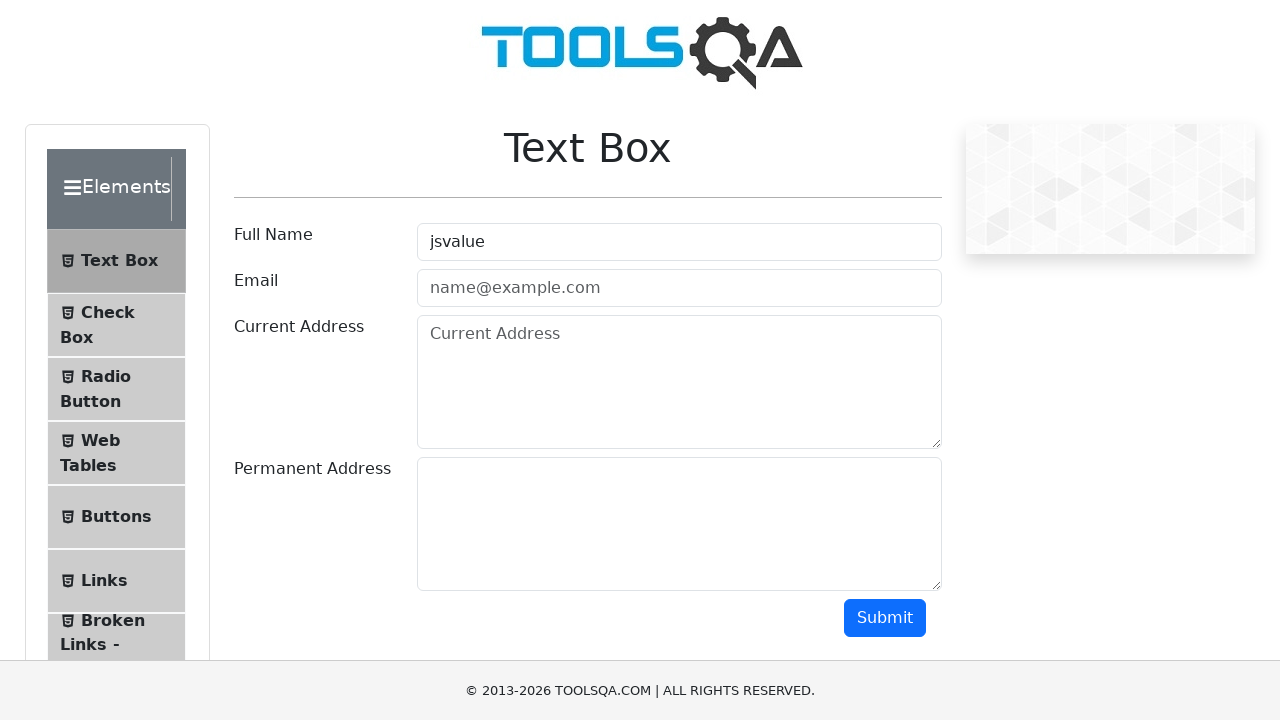

Waited 5 seconds to observe the result
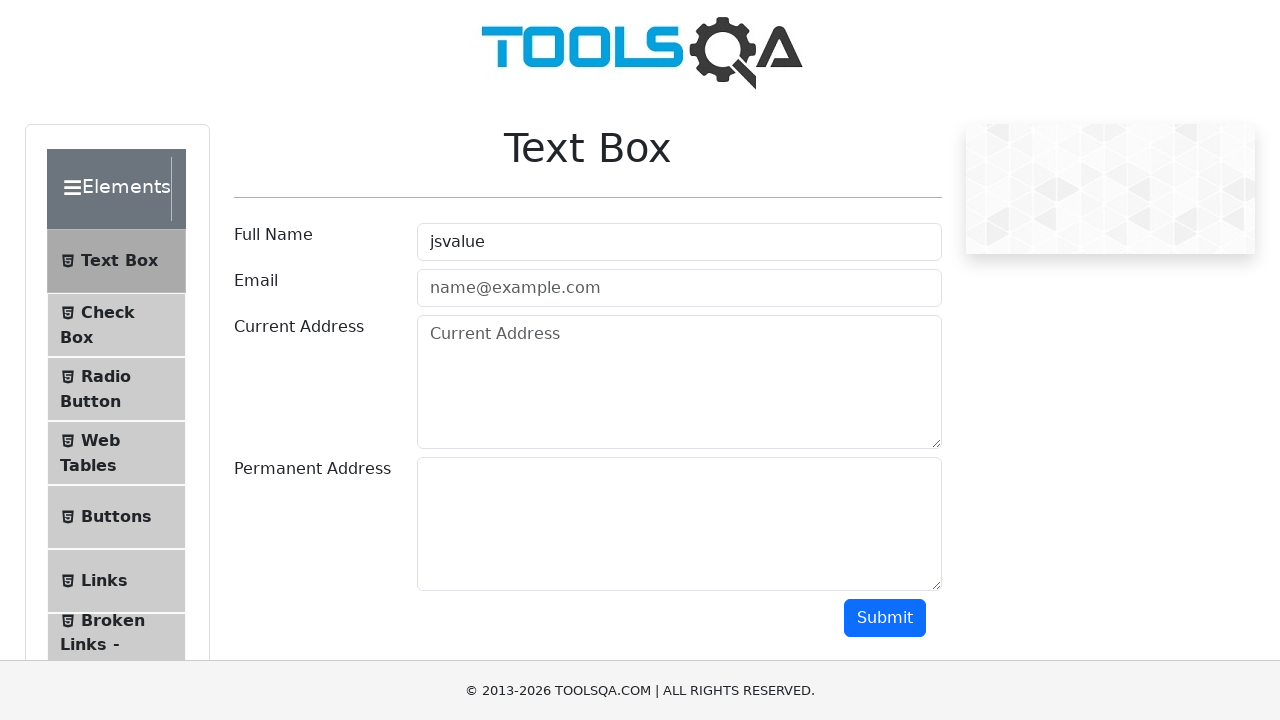

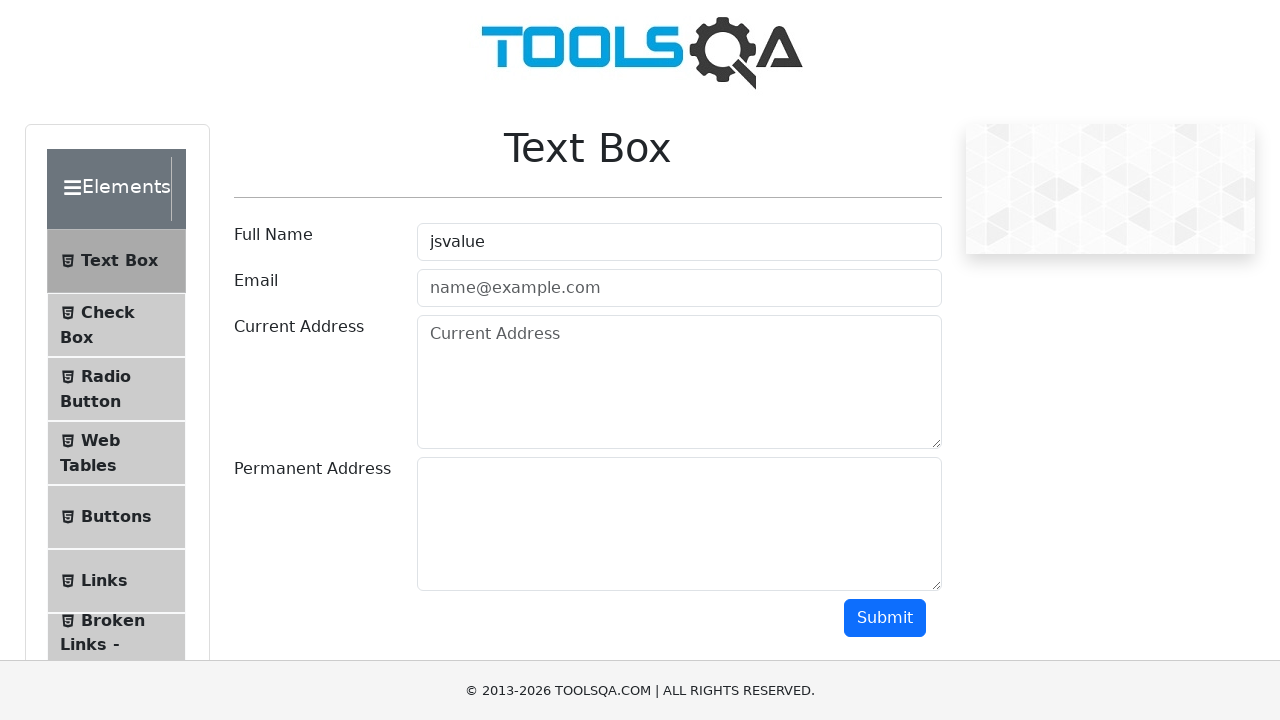